Navigates to the Playwright documentation homepage, clicks the "Get started" link, and verifies the URL contains "intro".

Starting URL: https://playwright.dev/

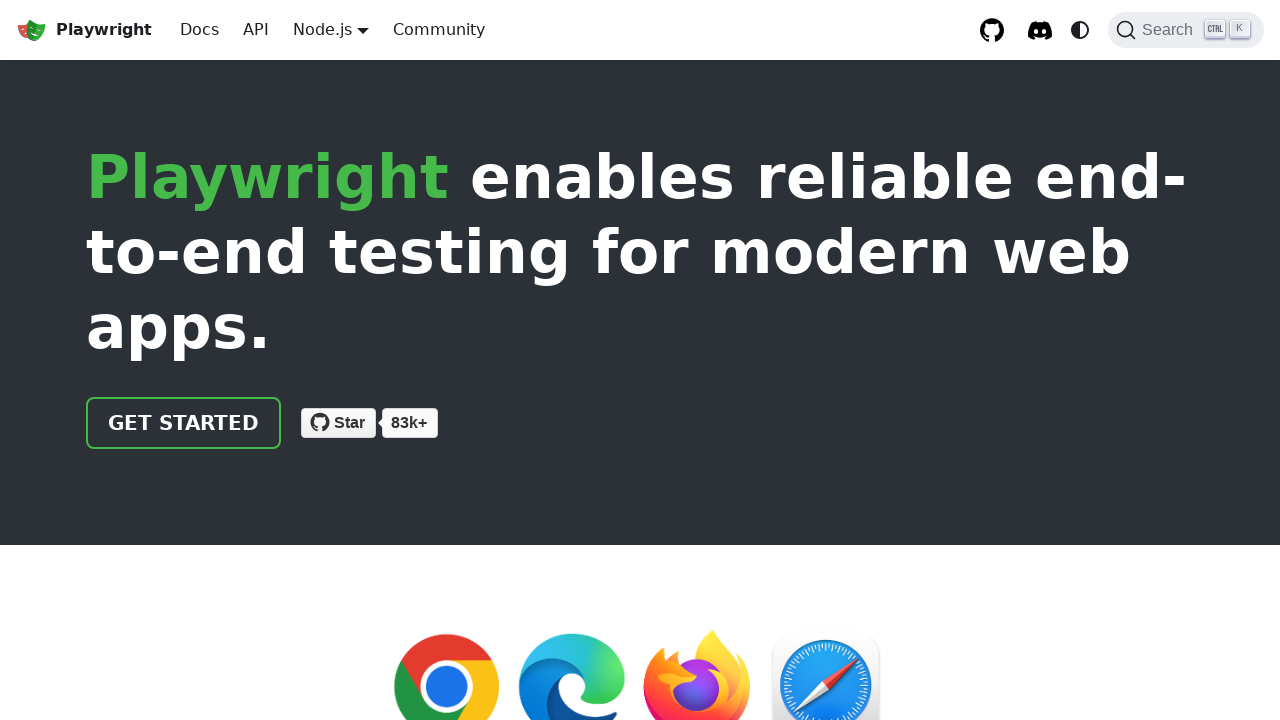

Clicked the 'Get started' link at (184, 423) on internal:role=link[name="Get started"i]
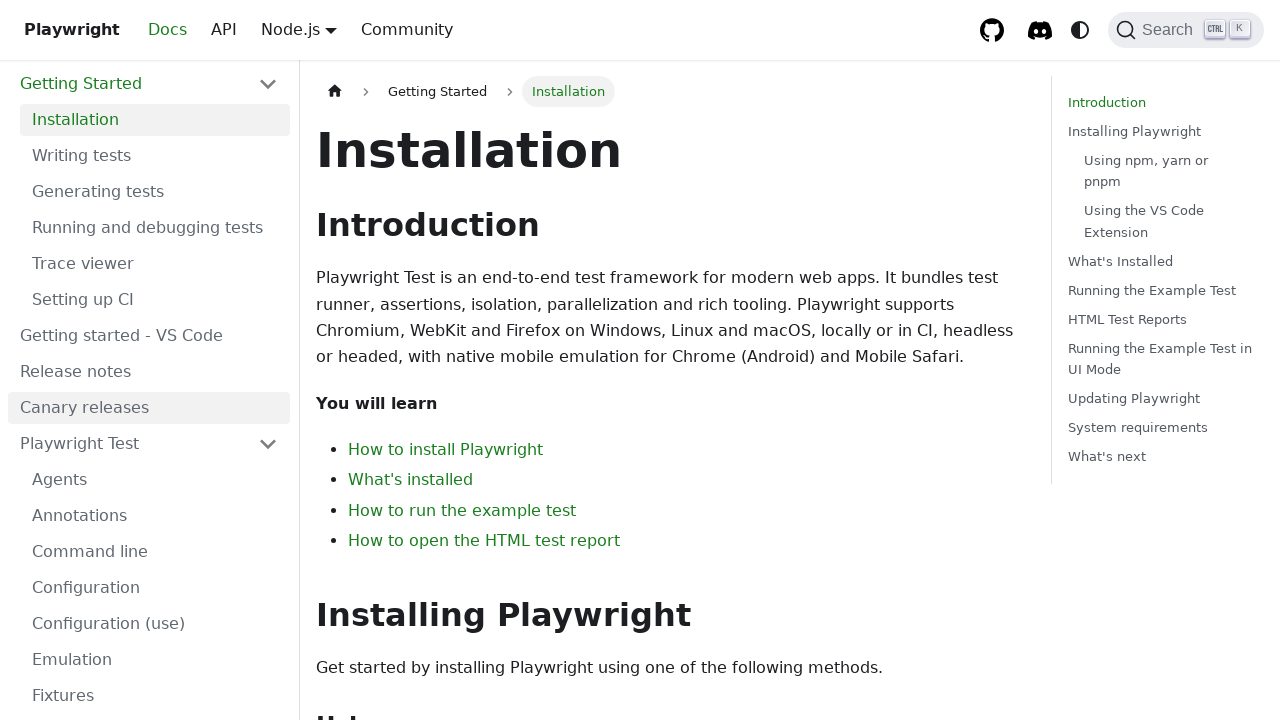

Navigated to 'intro' page and URL verified to contain 'intro'
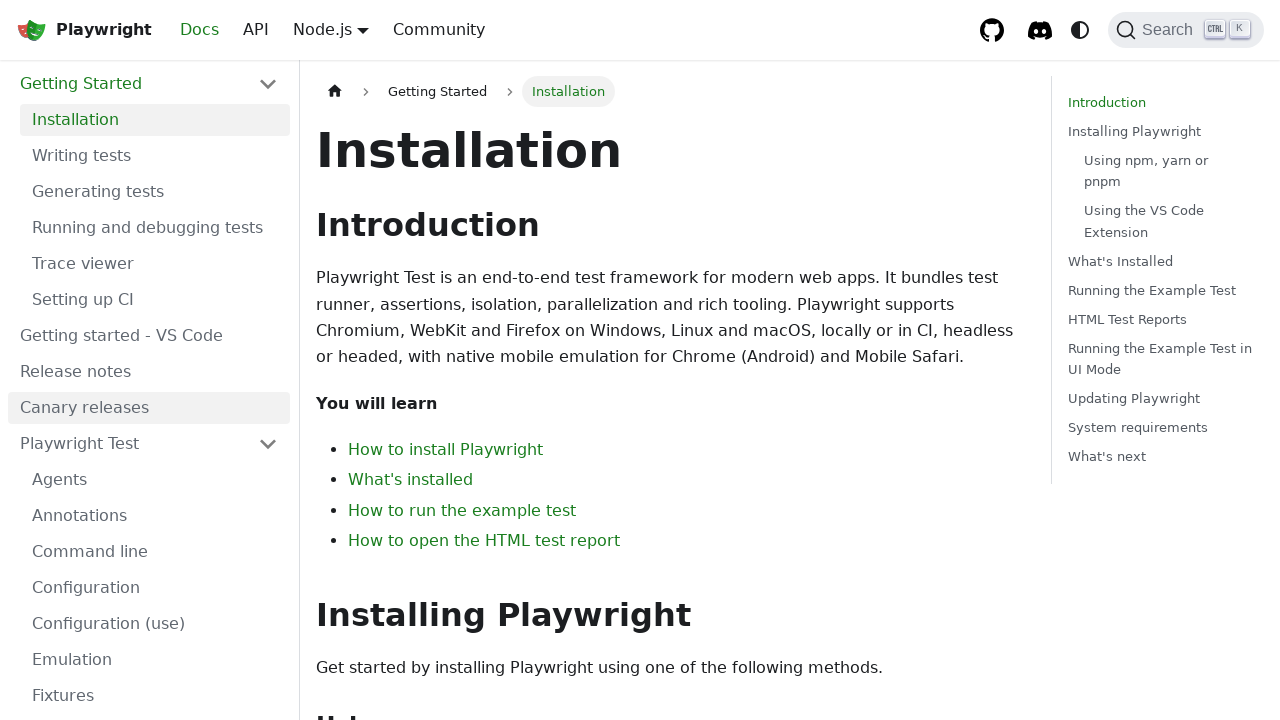

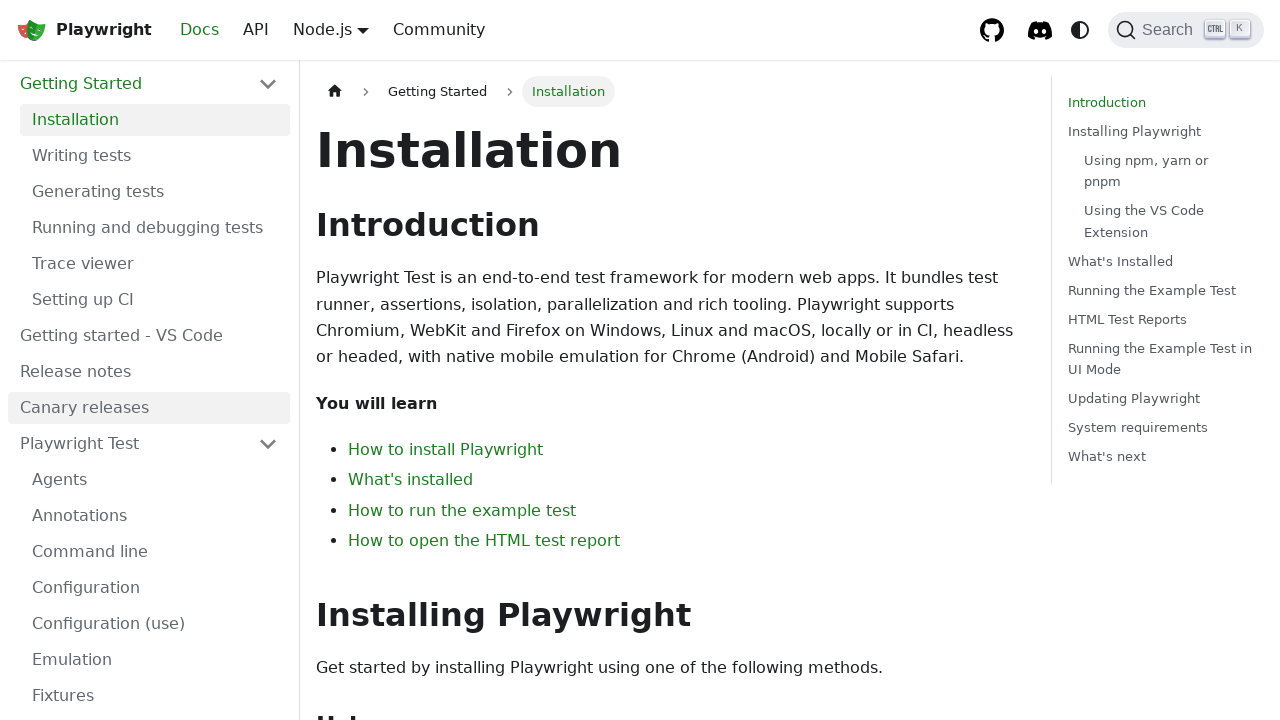